Tests checkbox functionality by locating two checkboxes and clicking them if they are not already selected

Starting URL: https://the-internet.herokuapp.com/checkboxes

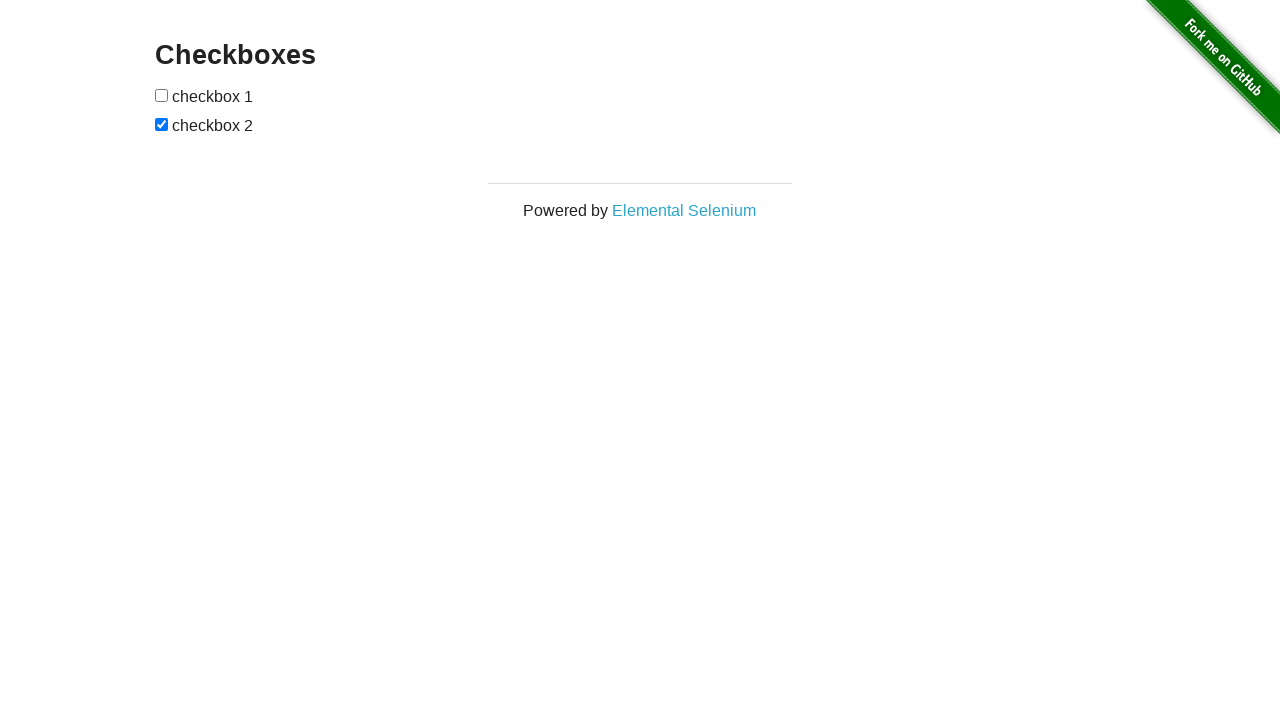

Located first checkbox element
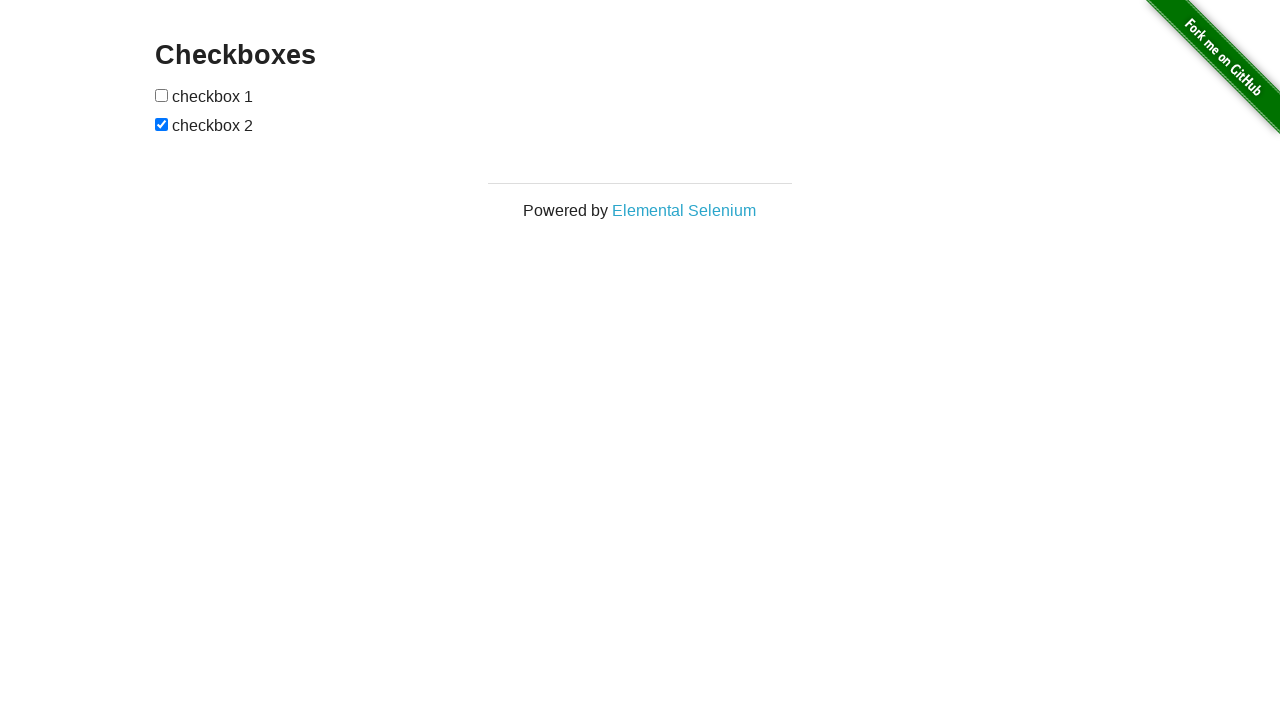

Located second checkbox element
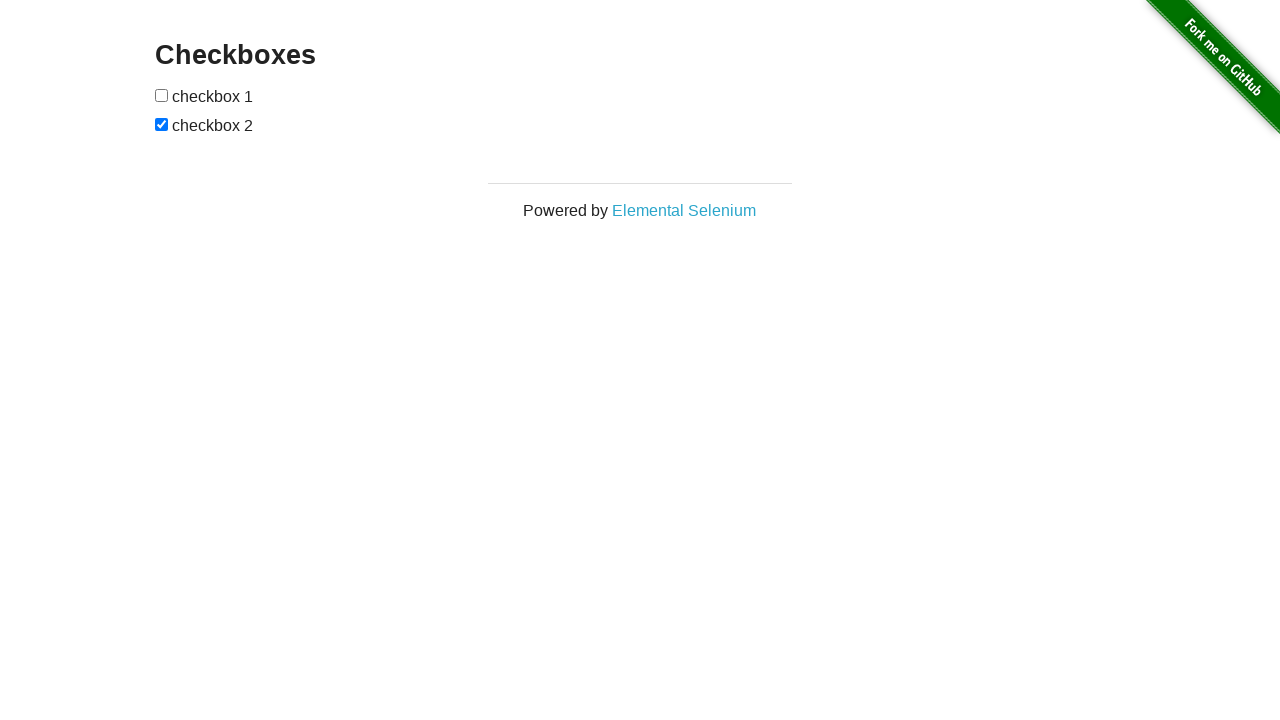

Clicked first checkbox to select it at (162, 95) on (//input[@type='checkbox'])[1]
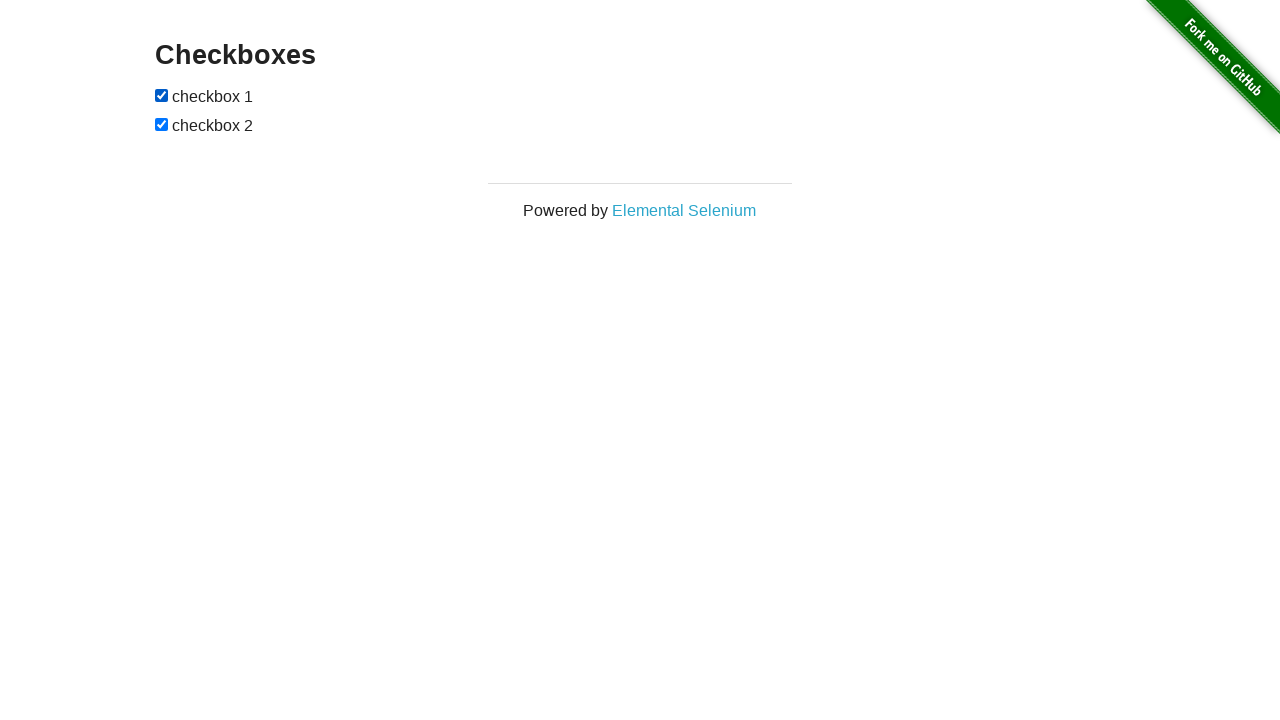

Second checkbox was already selected
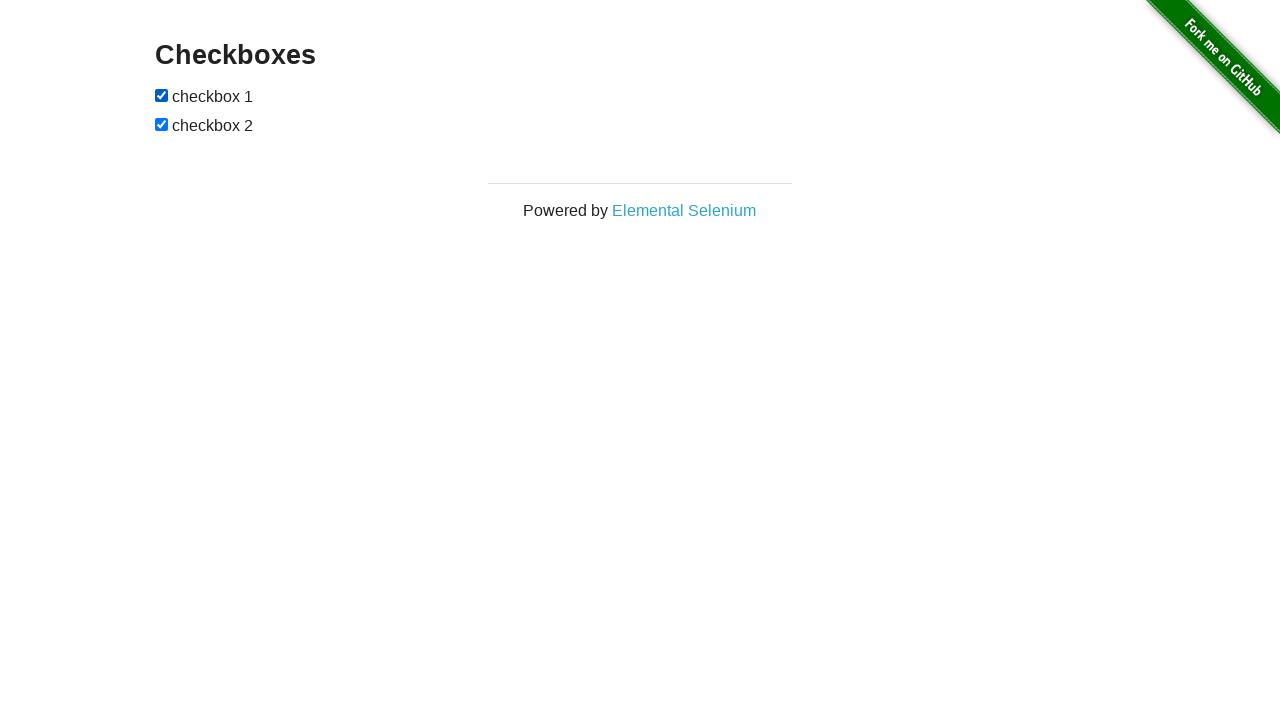

Waited 1000ms to verify both checkboxes are selected
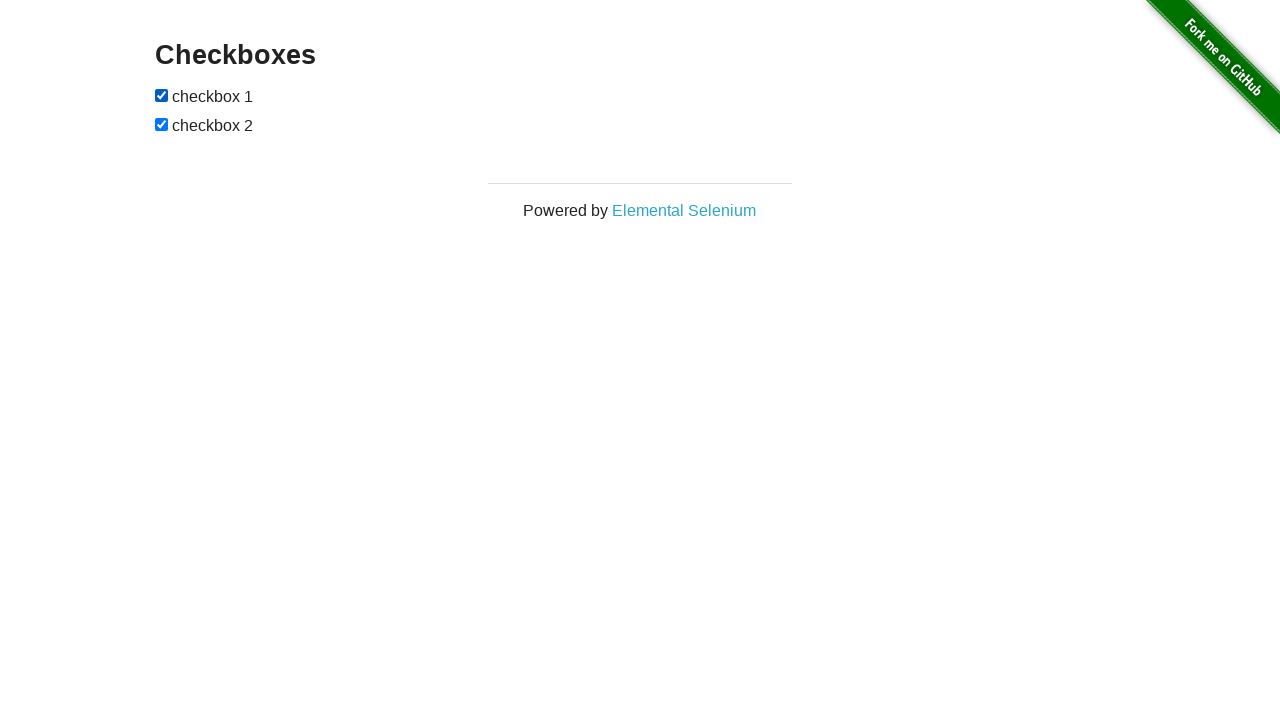

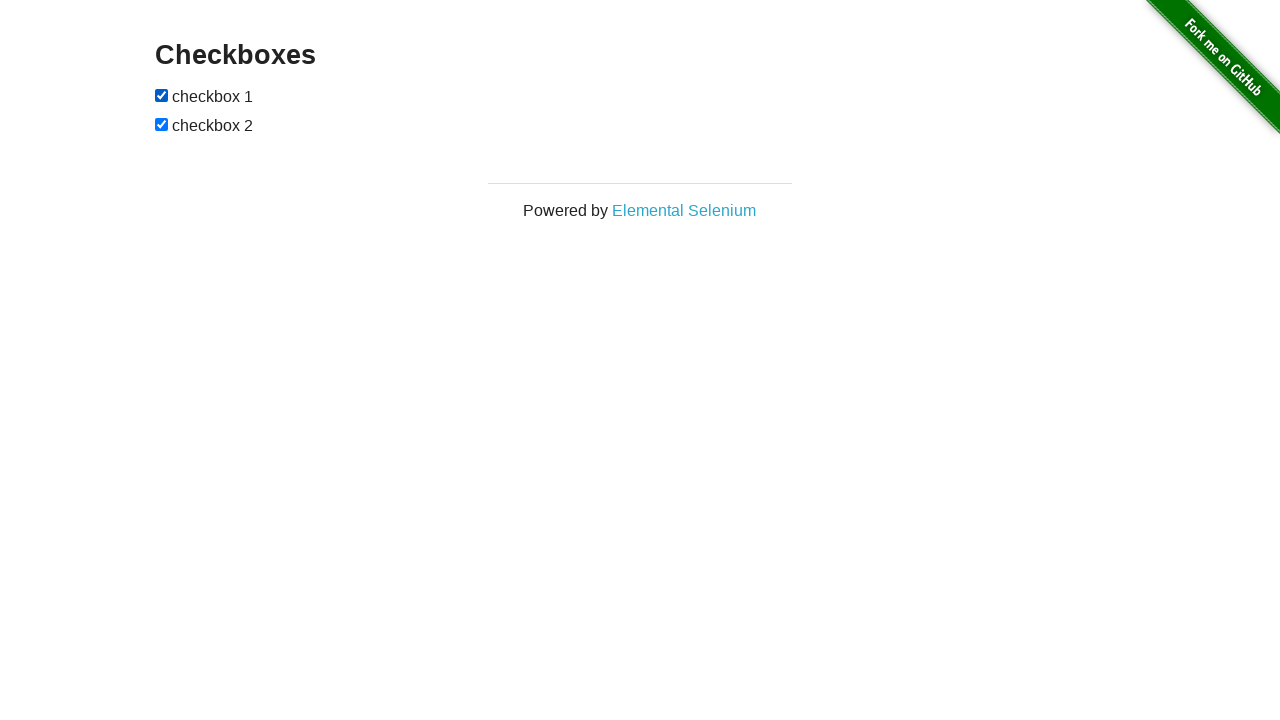